Tests a slow calculator application by setting a delay, performing a simple addition (7+8), and verifying the result appears after the delay

Starting URL: https://bonigarcia.dev/selenium-webdriver-java/slow-calculator.html

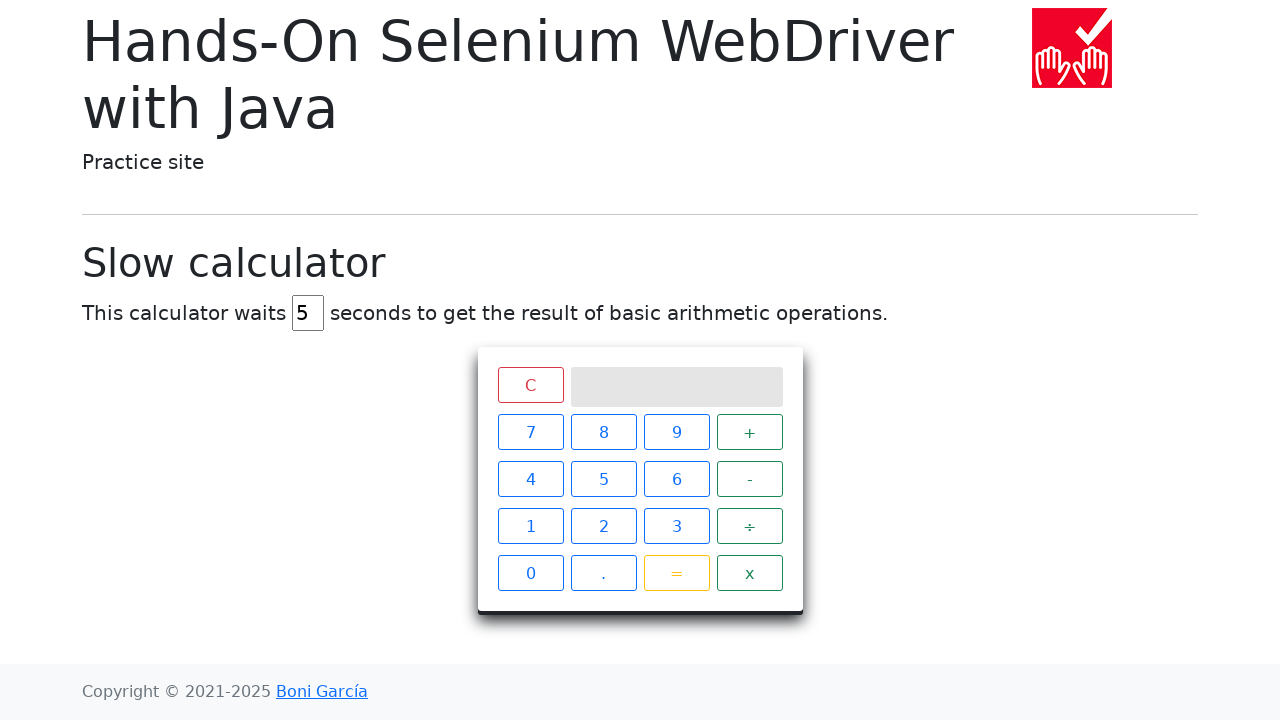

Cleared the delay input field on #delay
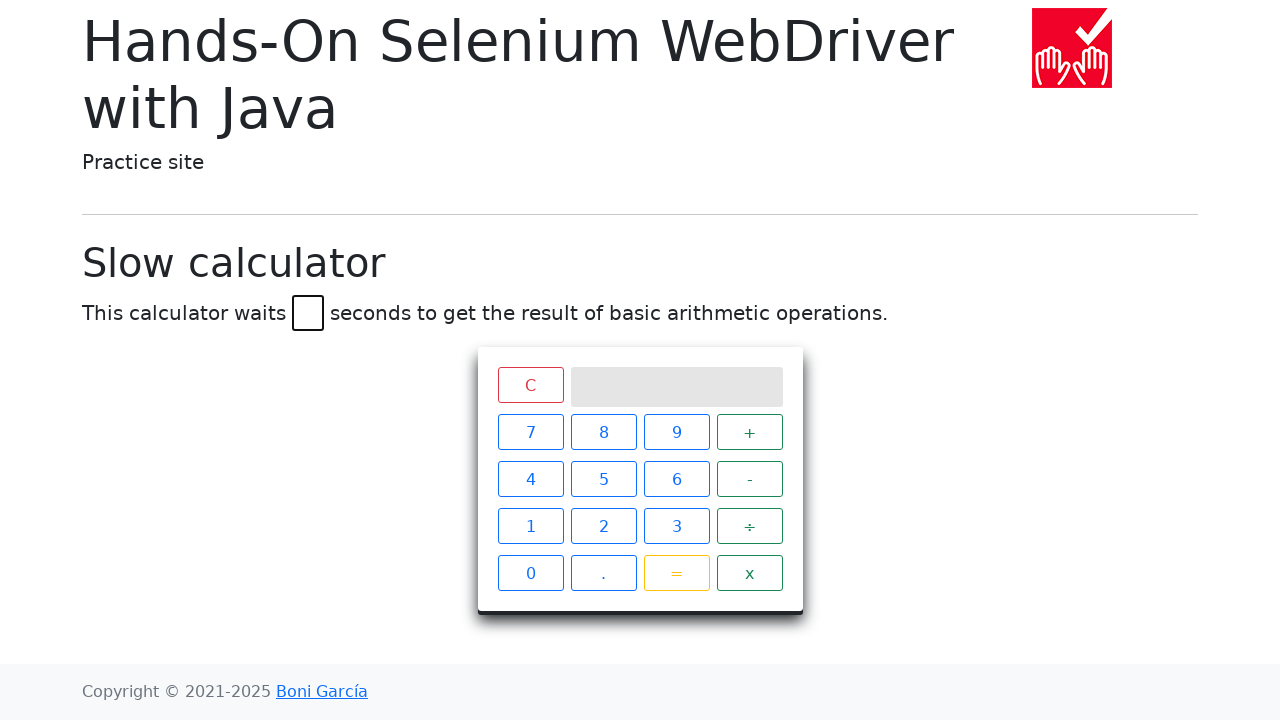

Set delay to 45 seconds on #delay
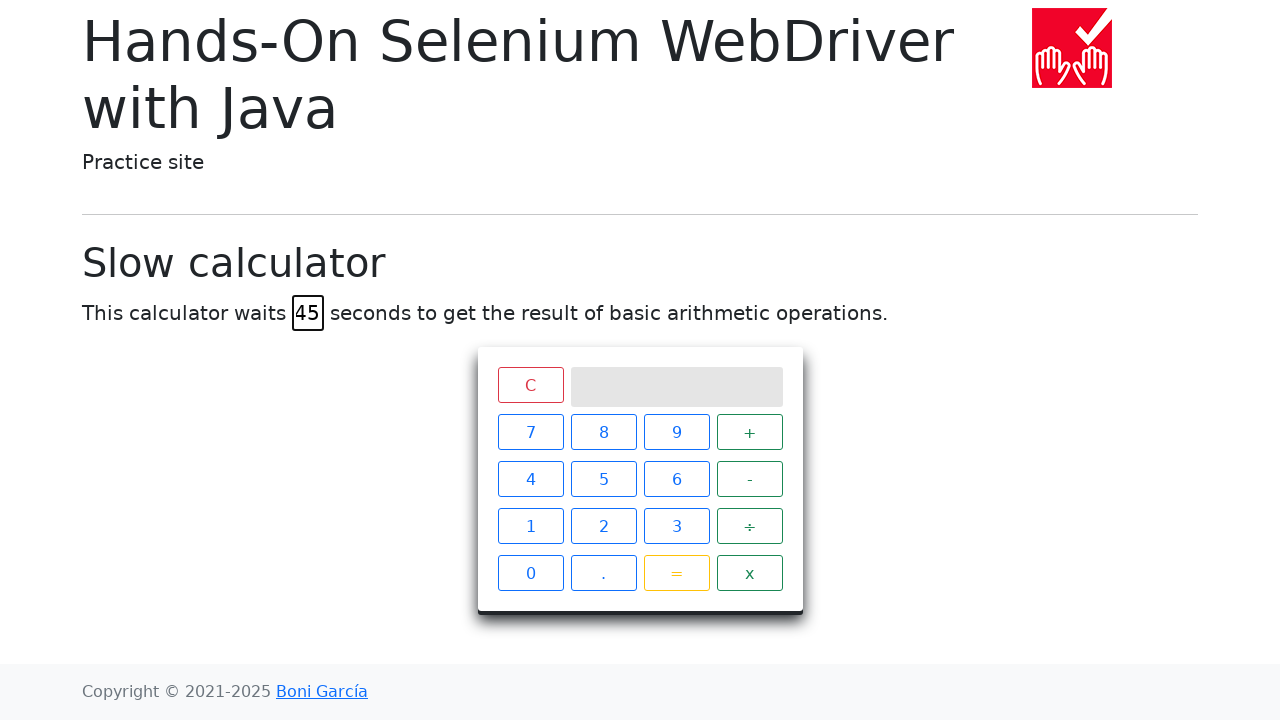

Clicked calculator button: 7 at (530, 432) on xpath=//span[text()='7']
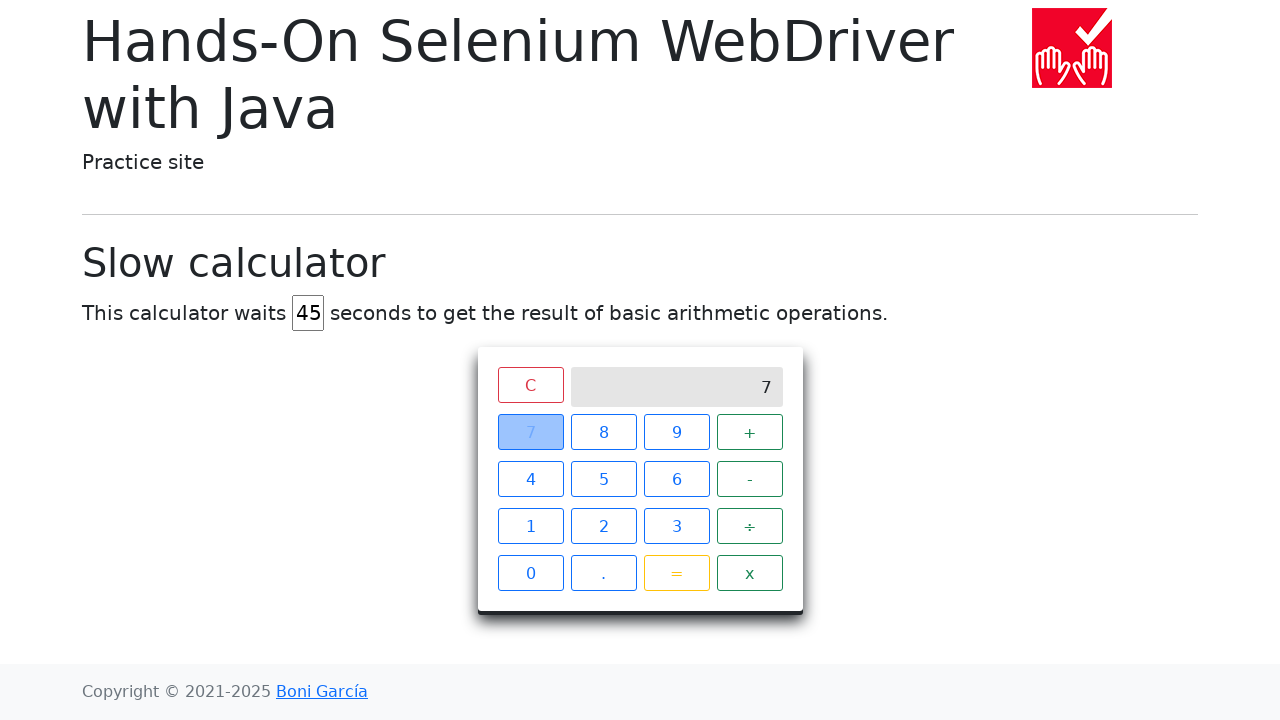

Clicked calculator button: + at (750, 432) on xpath=//span[text()='+']
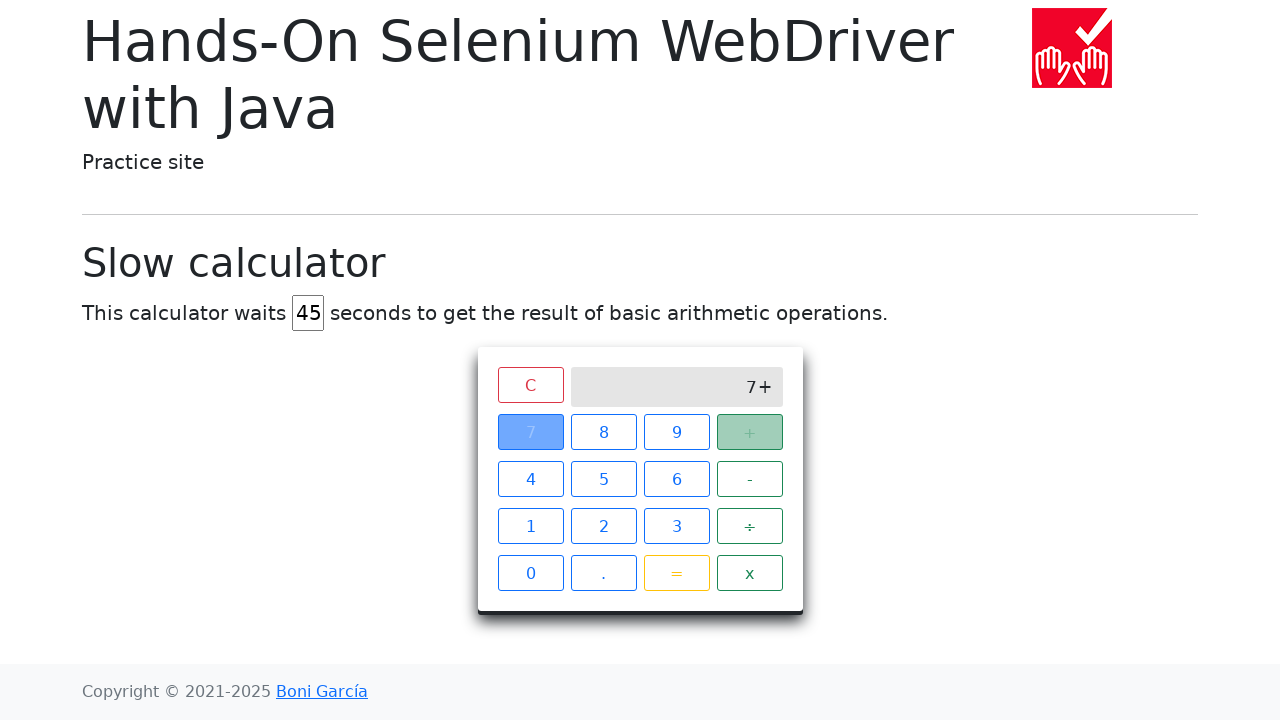

Clicked calculator button: 8 at (604, 432) on xpath=//span[text()='8']
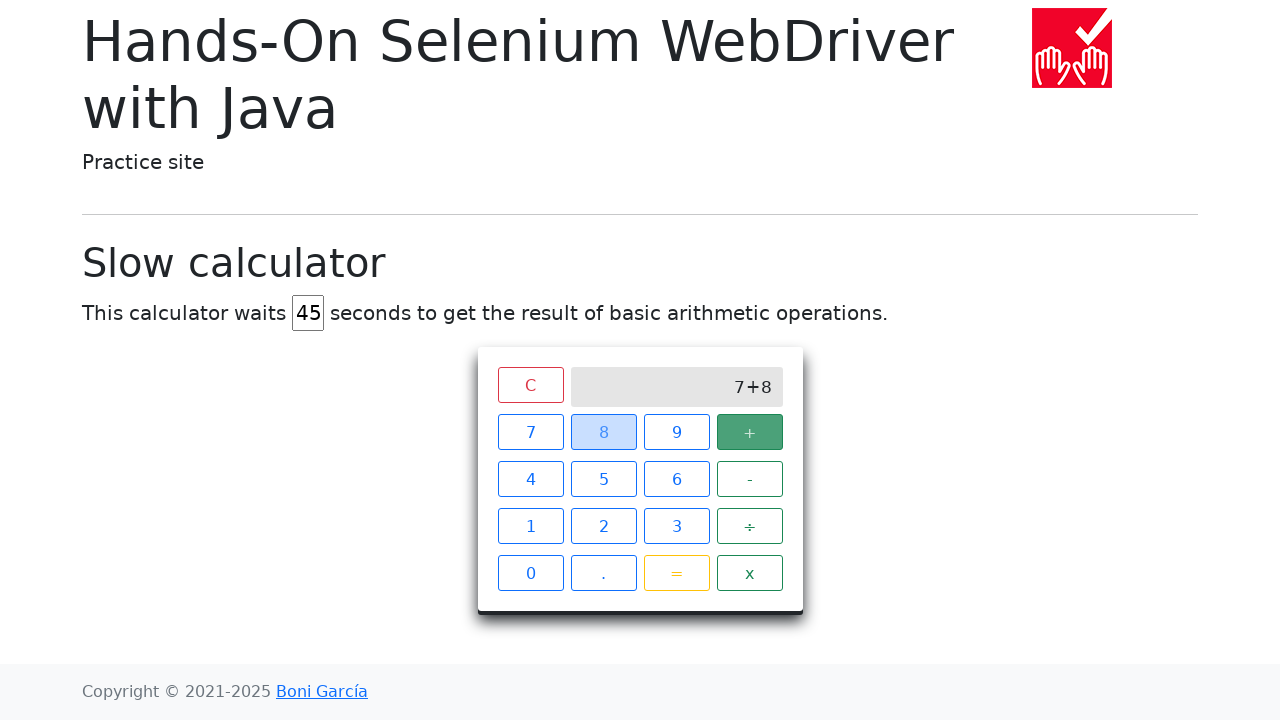

Clicked calculator button: = at (676, 573) on xpath=//span[text()='=']
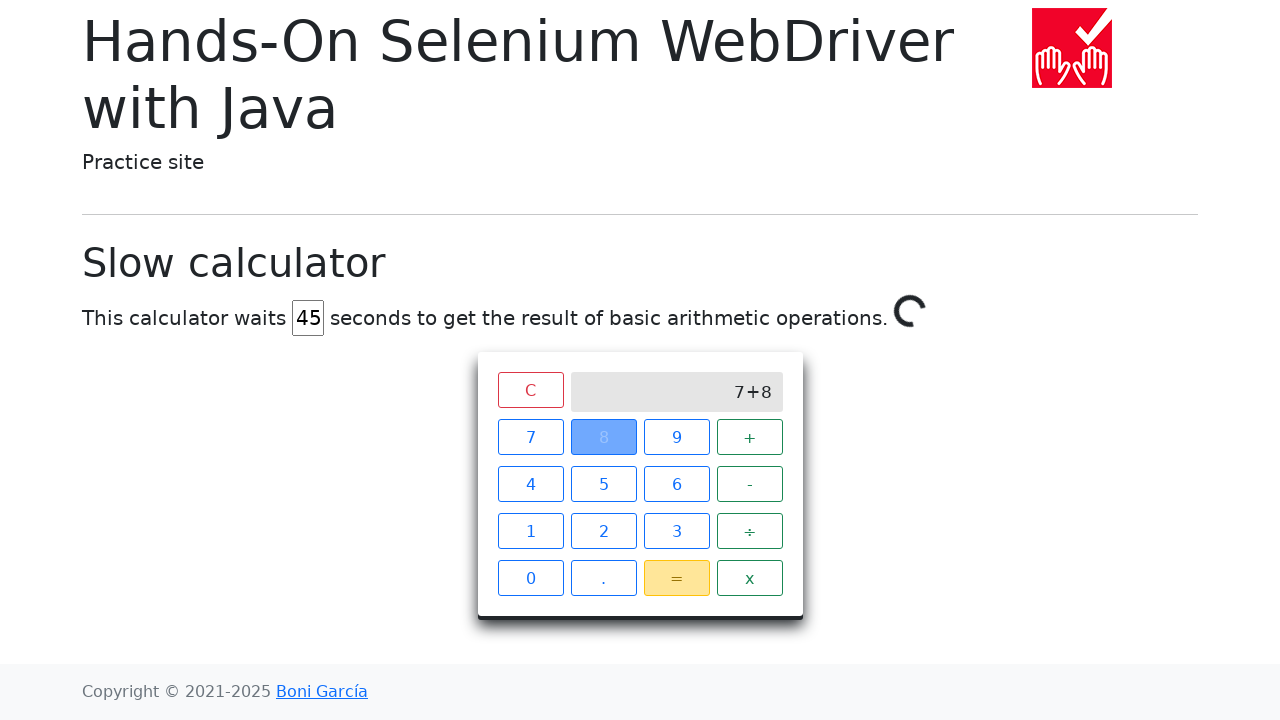

Result '15' appeared on screen after 45-second delay
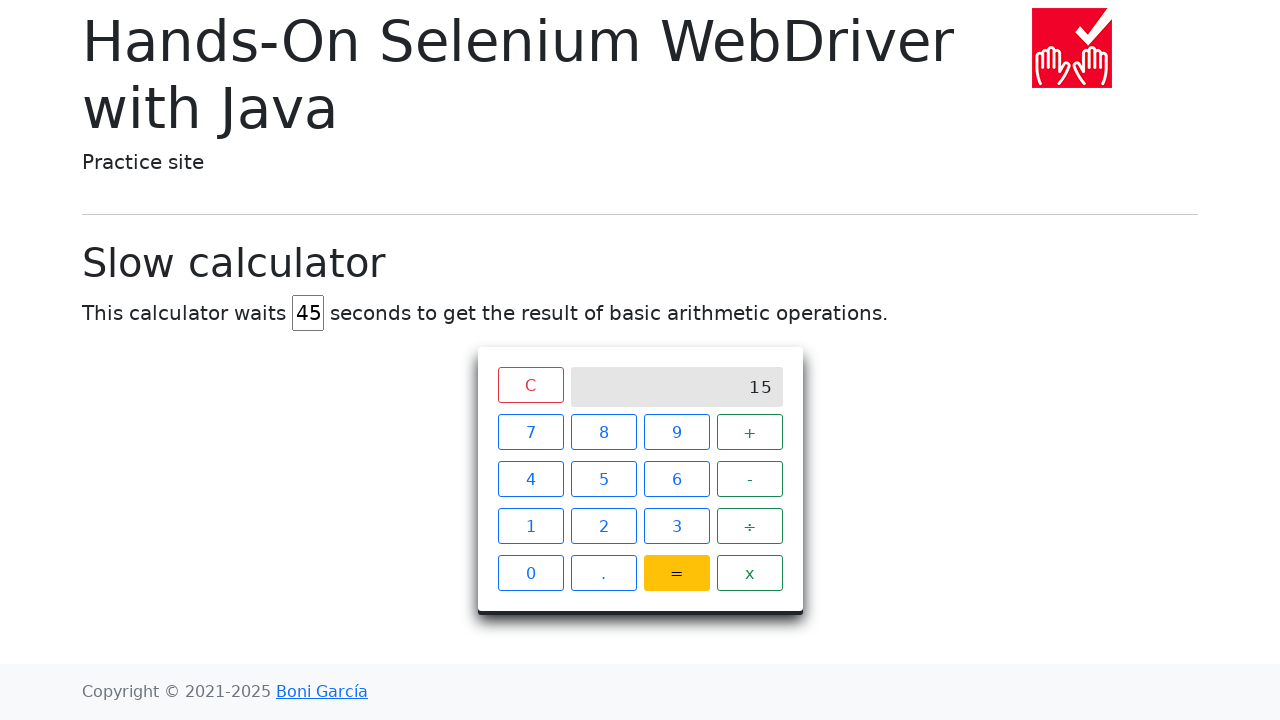

Retrieved result text from calculator screen
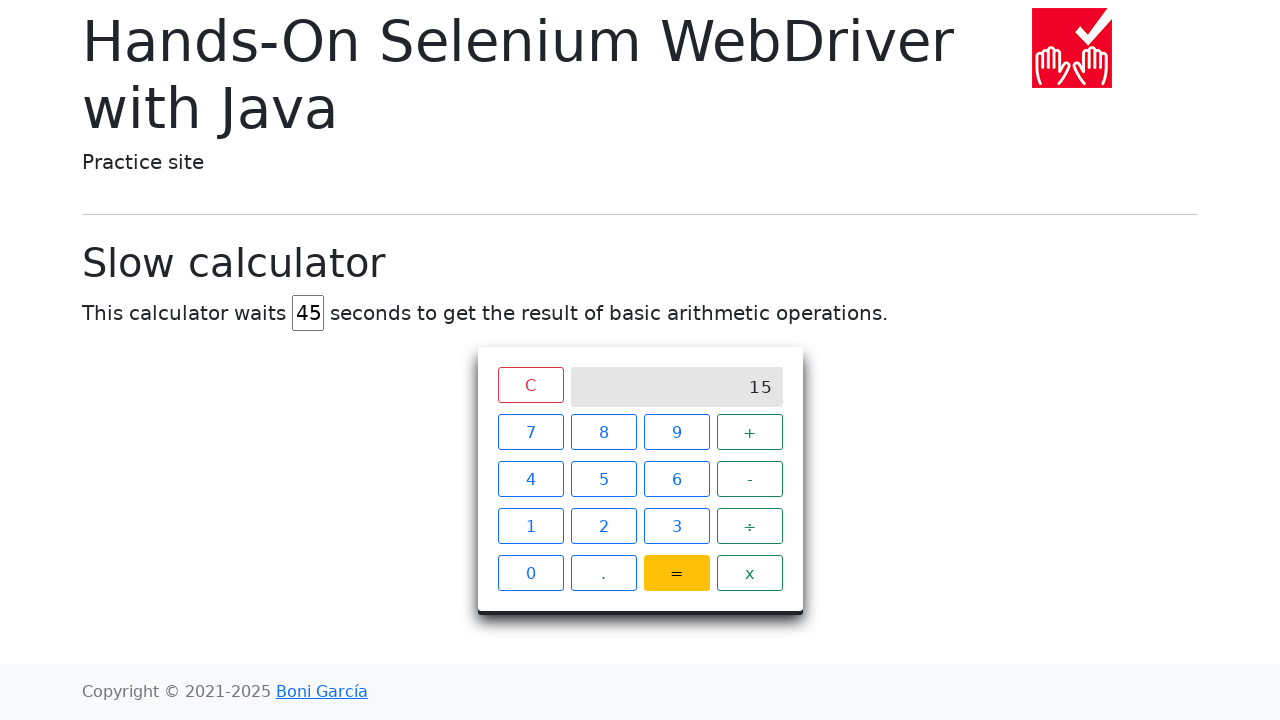

Verified that result equals expected value: 15
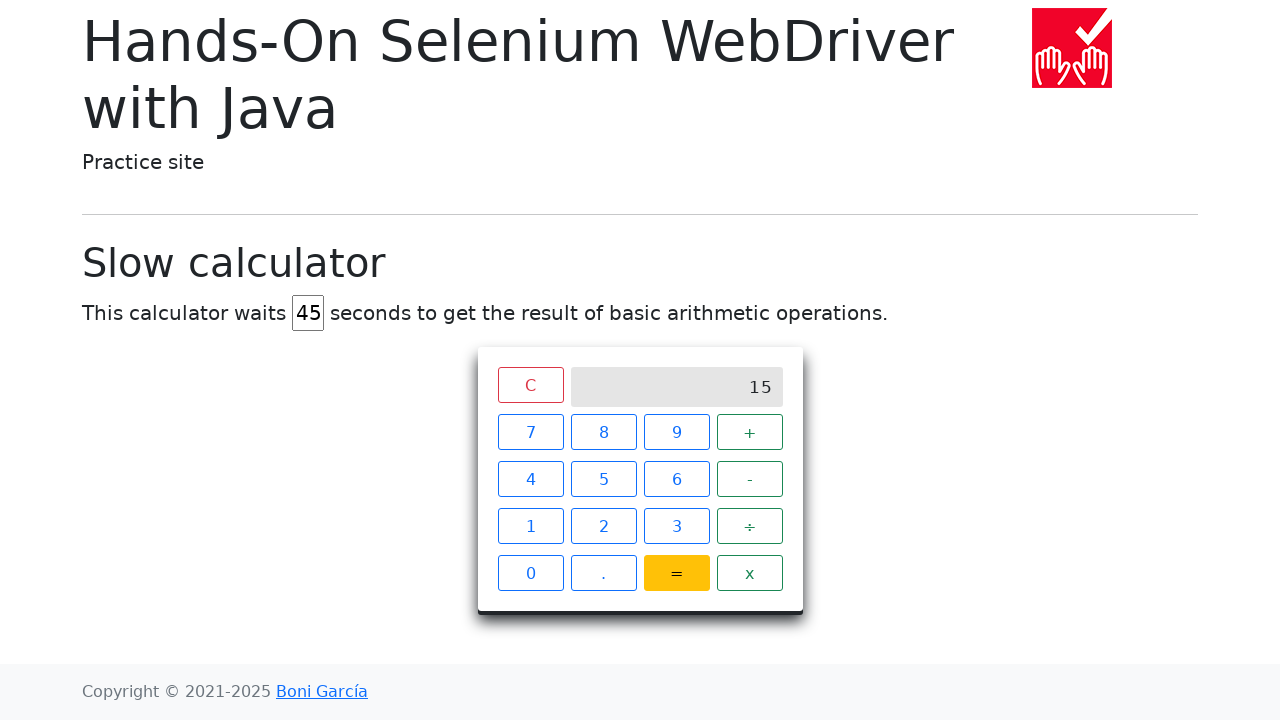

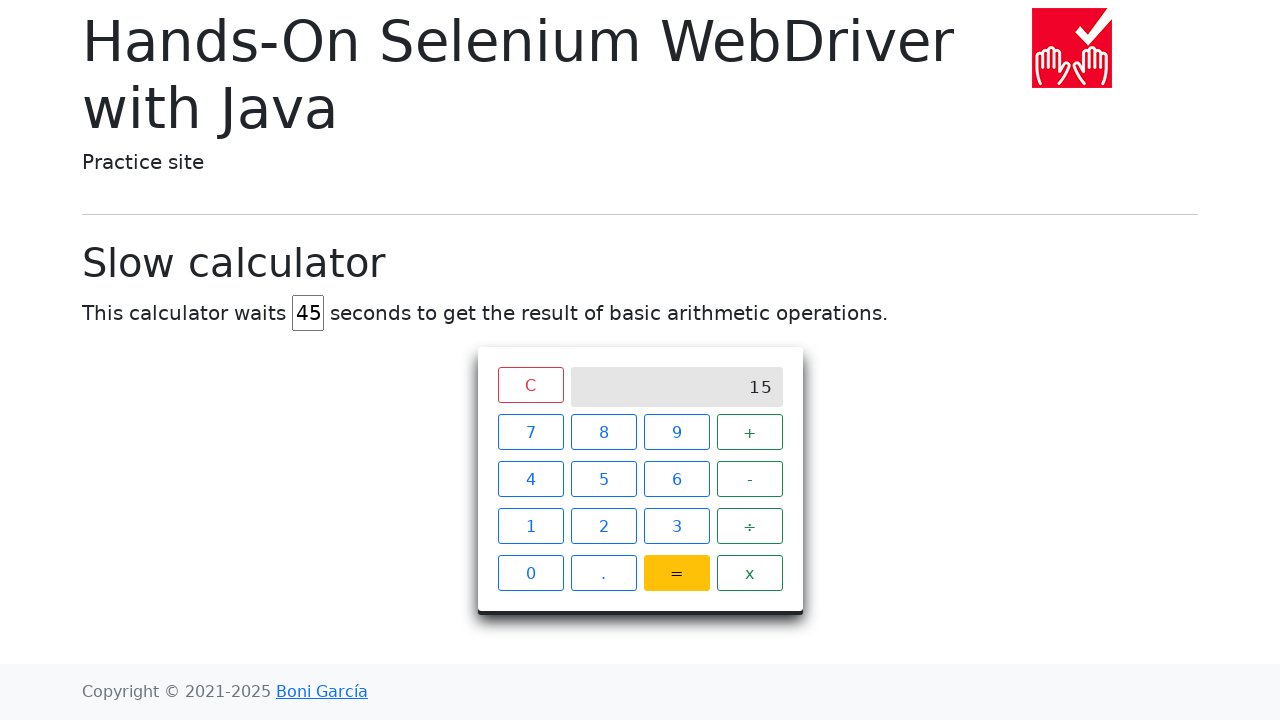